Tests mouse hover and double-click actions by hovering over a Courses menu element and then double-clicking on an Oracle element

Starting URL: http://greenstech.in/selenium-course-content.html

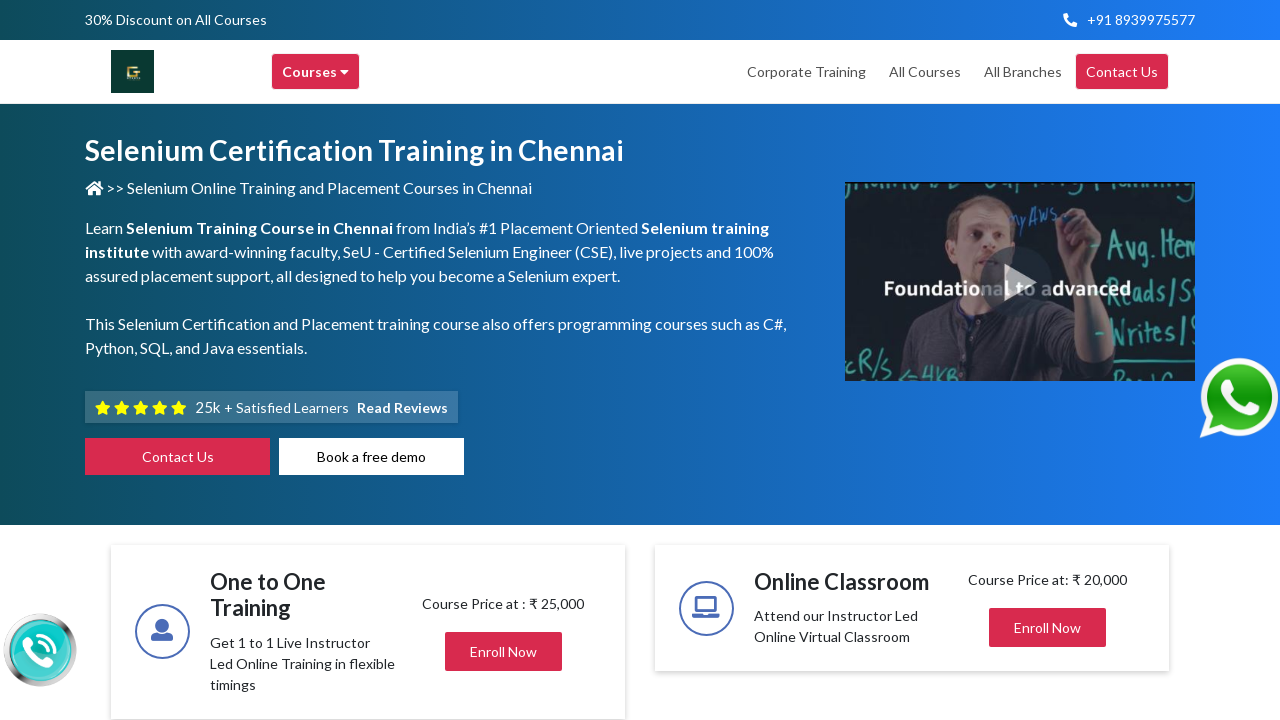

Hovered over Courses menu element at (316, 72) on xpath=//div[@title='Courses']
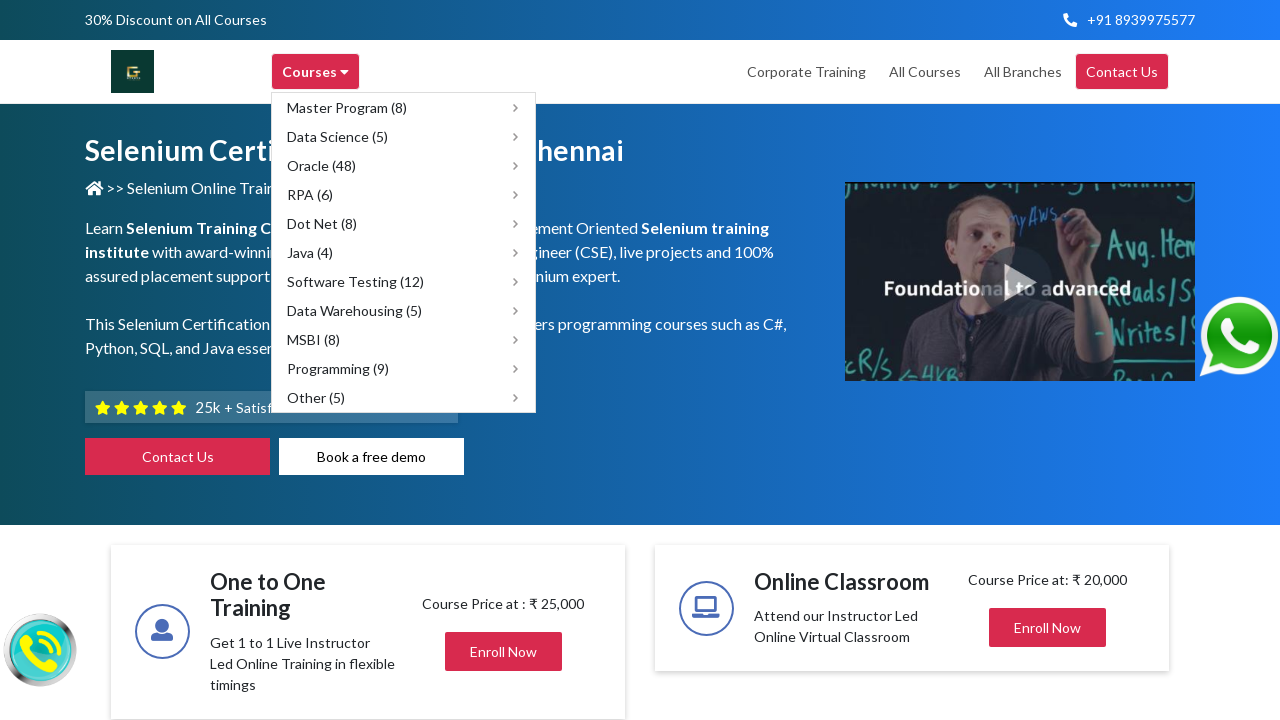

Double-clicked on Oracle element at (404, 166) on xpath=//div[@title='Oracle']
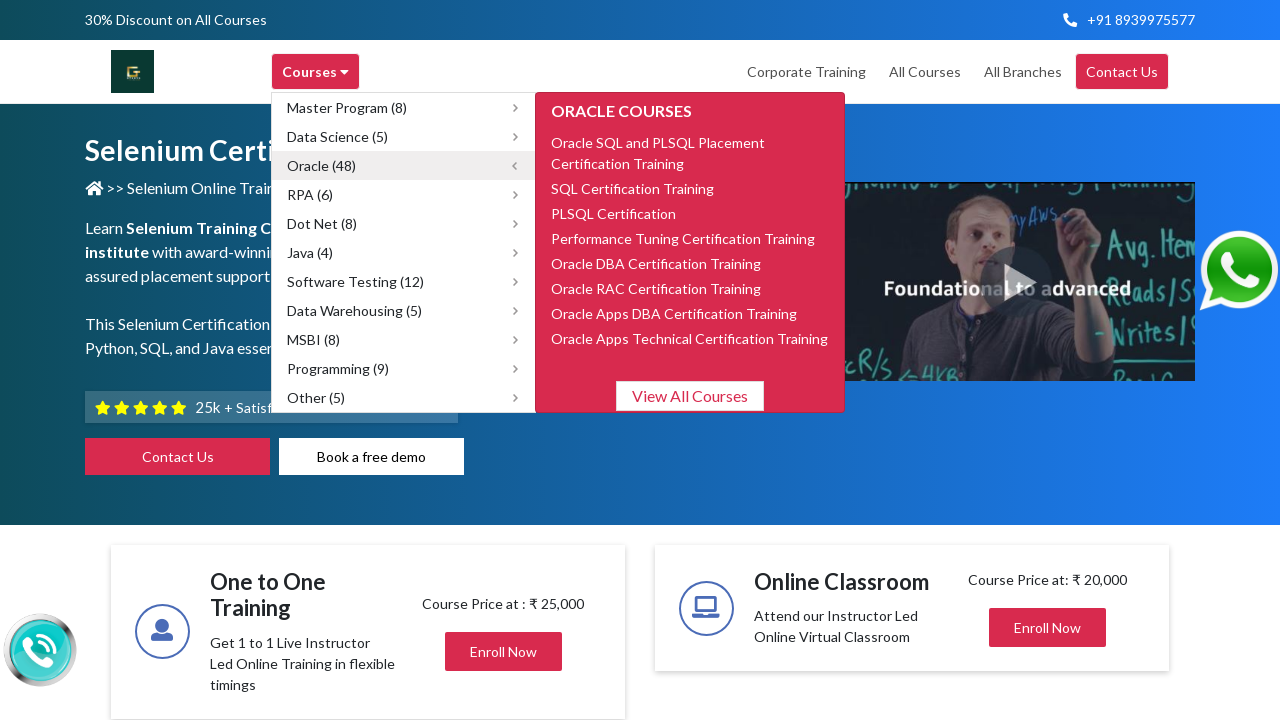

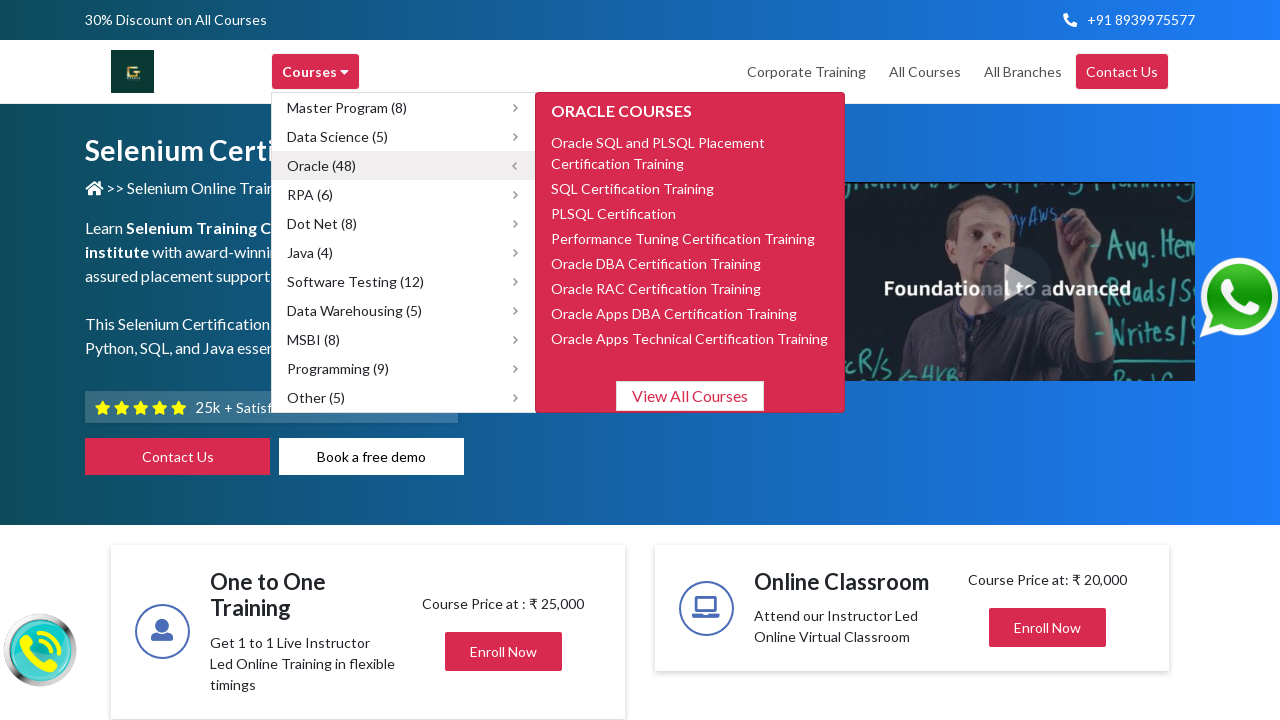